Validates that the Radio Button Example section header text is correct

Starting URL: https://rahulshettyacademy.com/AutomationPractice/

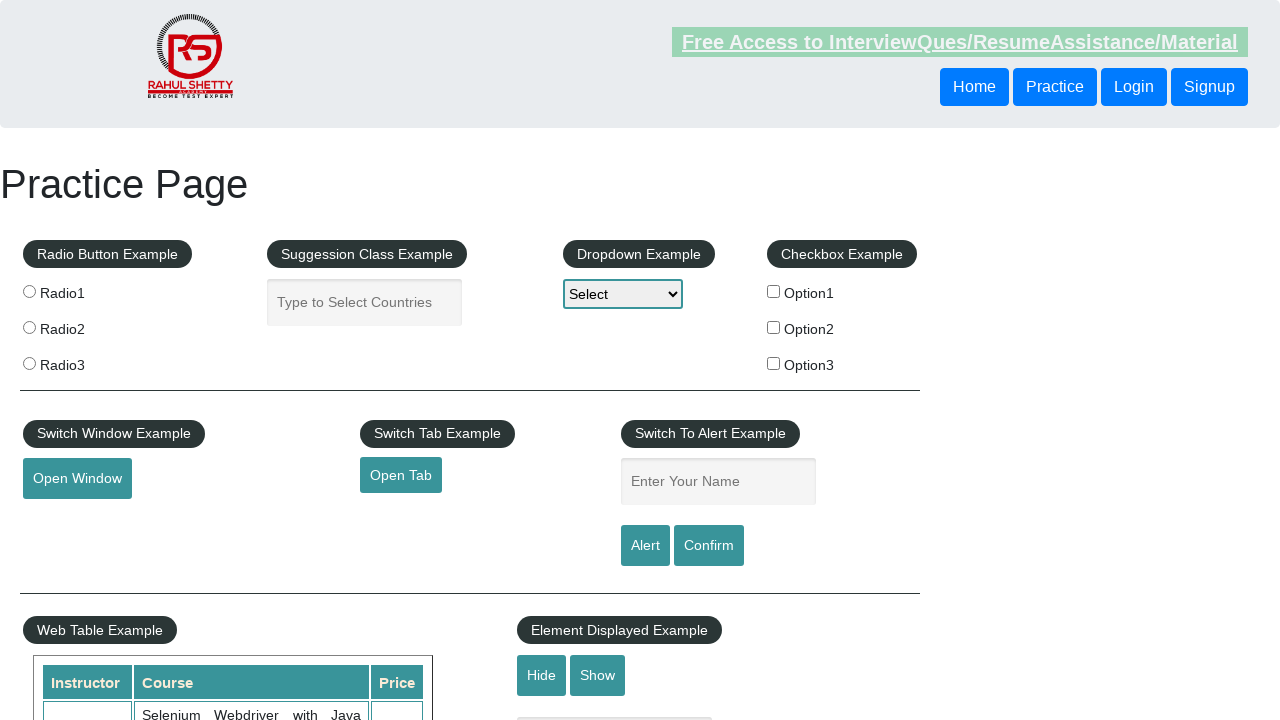

Waited for radio button section to load
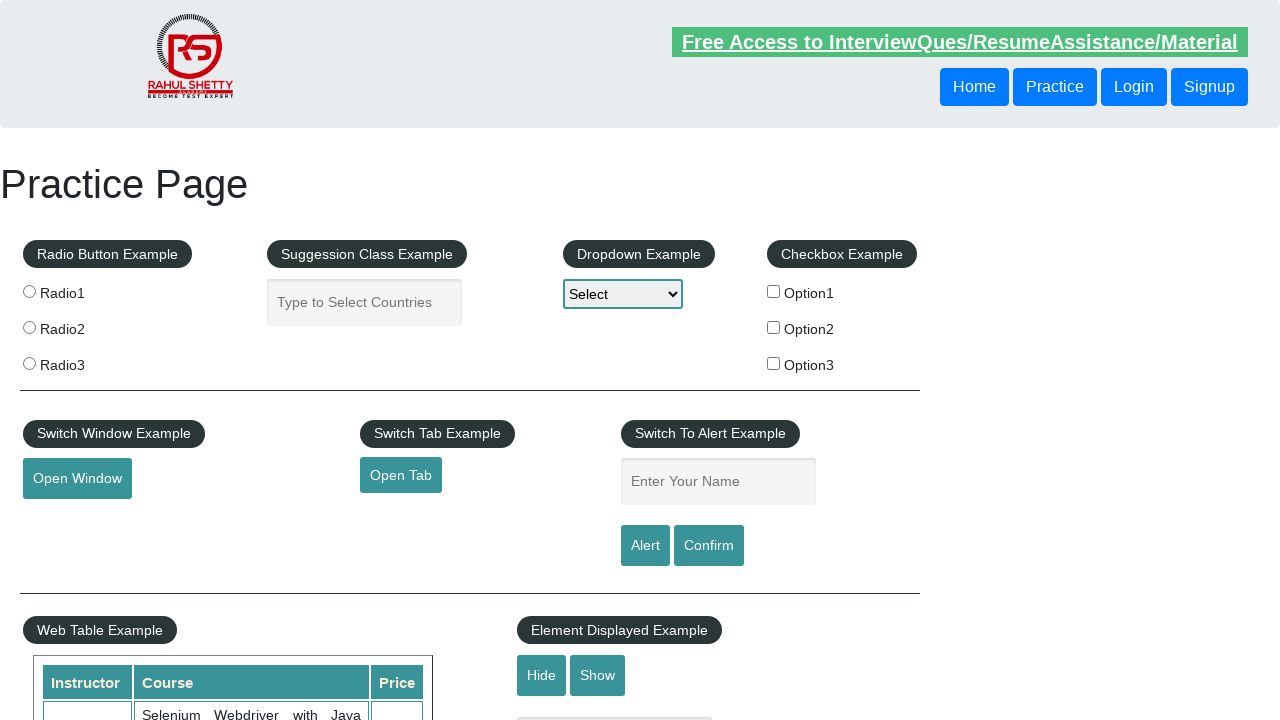

Validated Radio Button Example section header text is correct
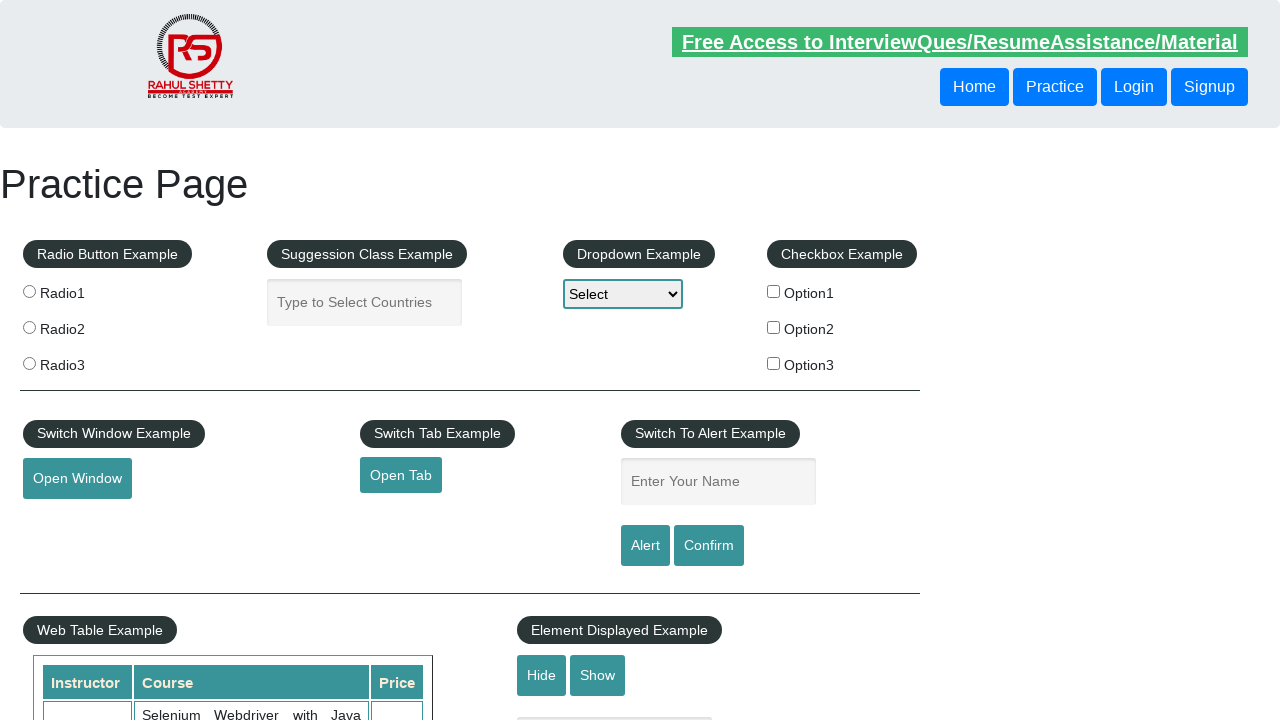

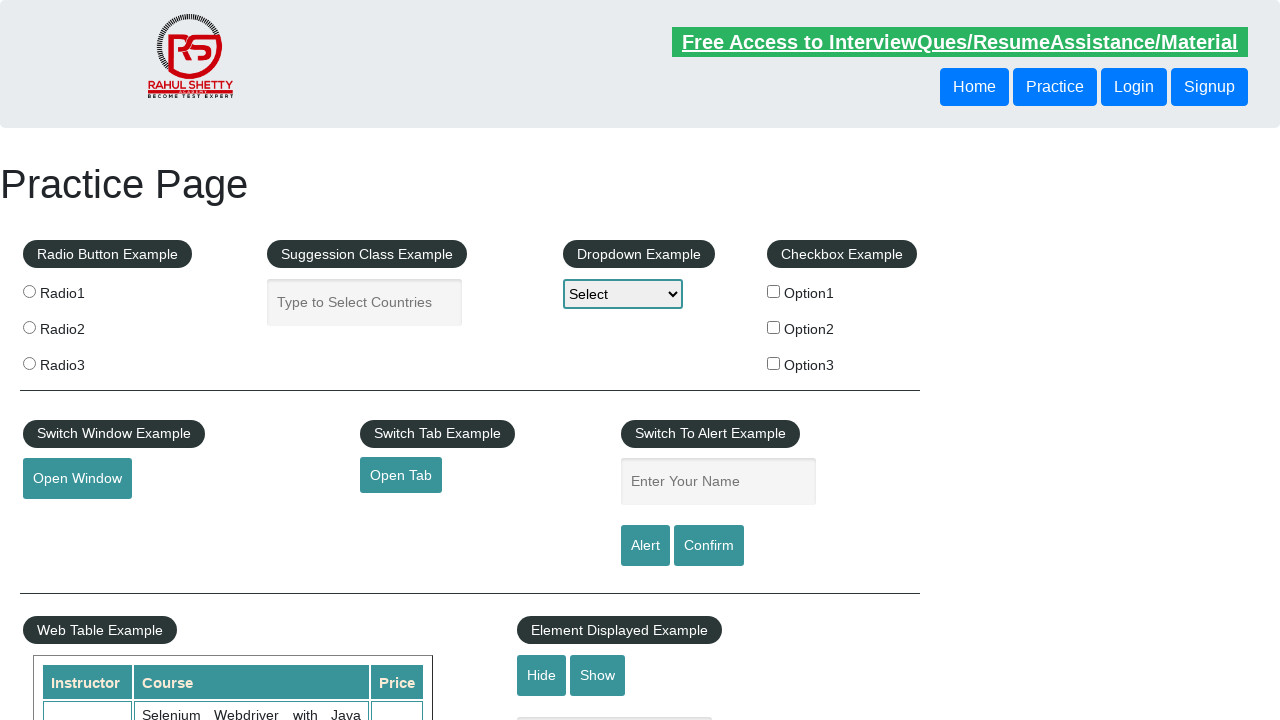